Waits for price to reach $100, books an item, solves a mathematical calculation challenge, and submits the answer

Starting URL: http://suninjuly.github.io/explicit_wait2.html

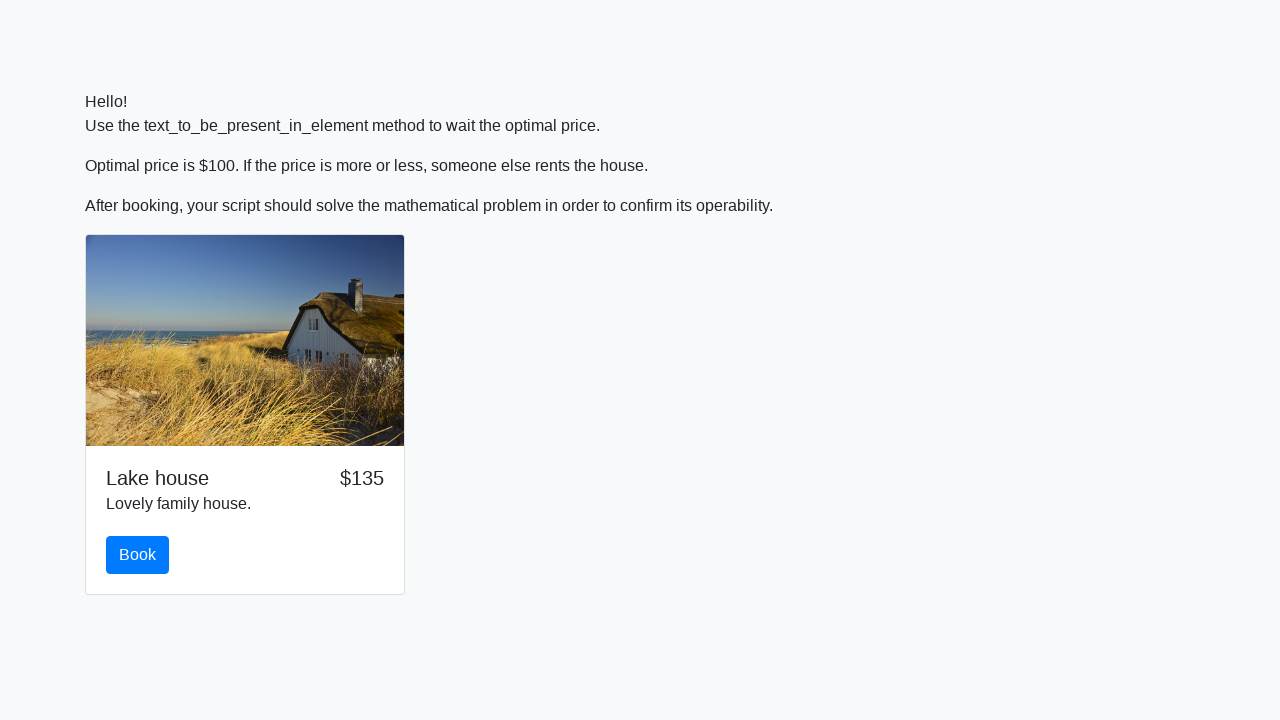

Waited for price to reach $100
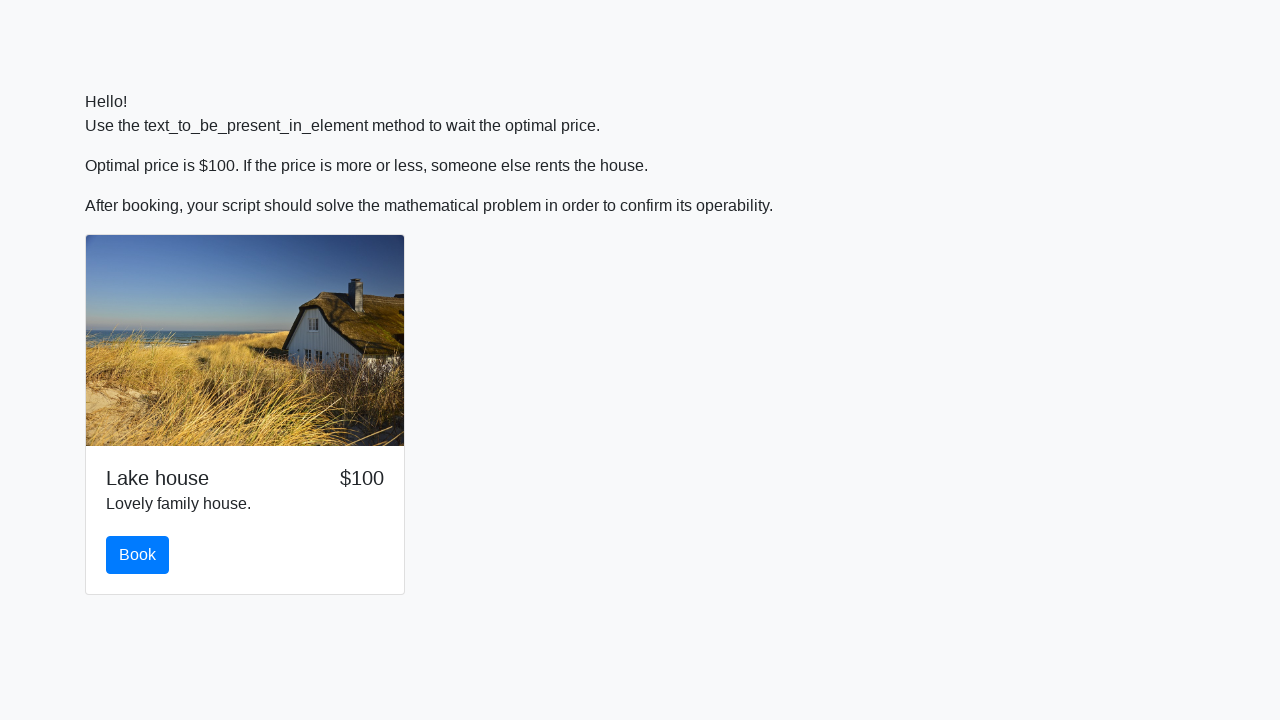

Clicked the book button at (138, 555) on #book
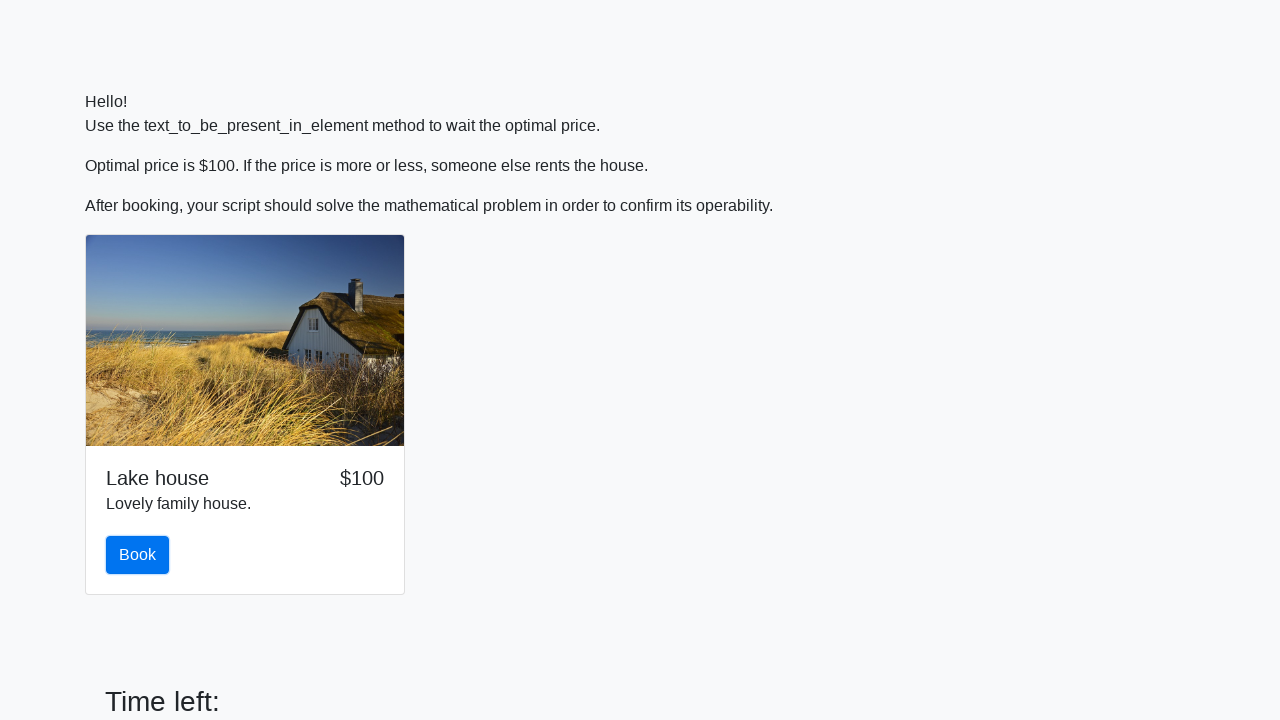

Retrieved input value for calculation: 850
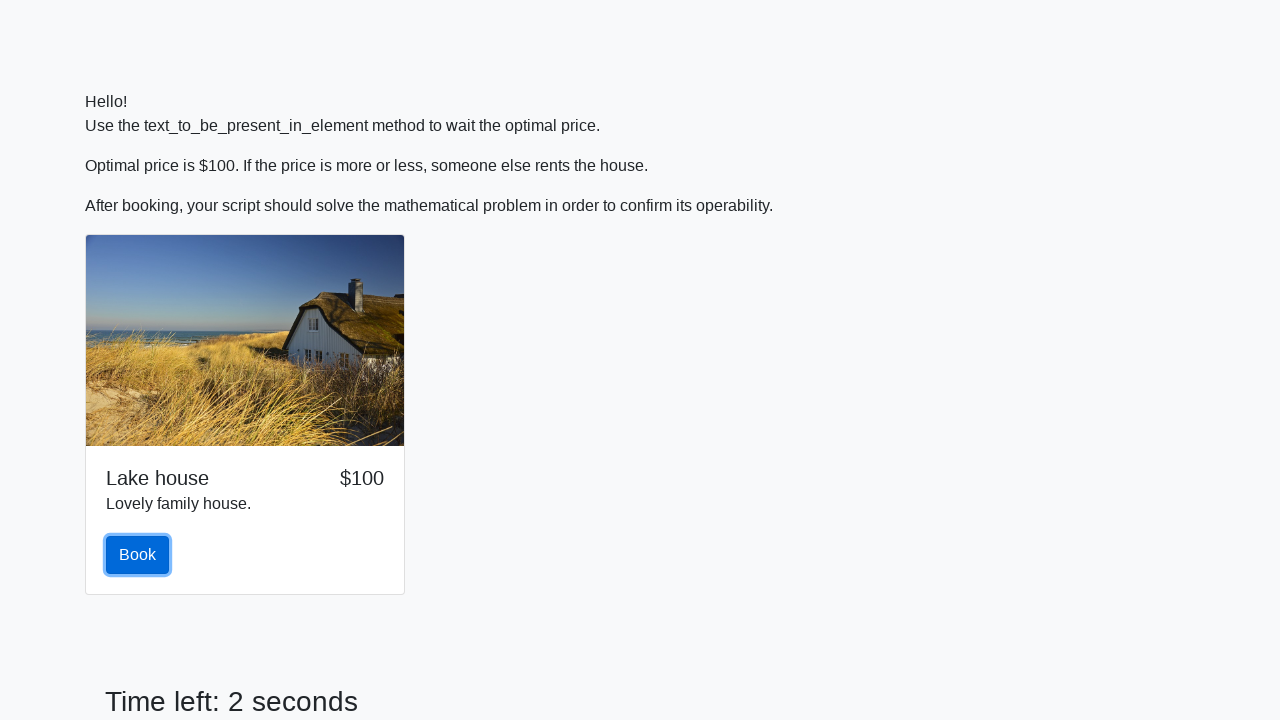

Calculated mathematical result: 2.4649362947953195
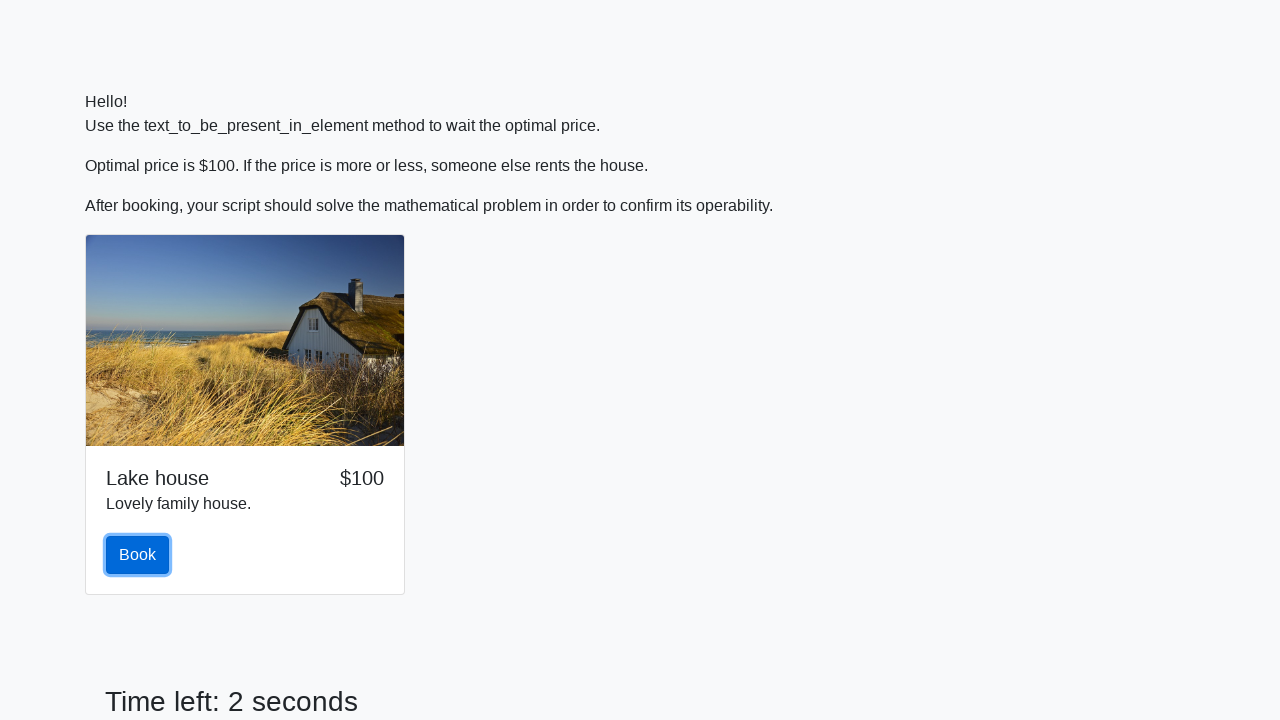

Filled answer field with calculated value on #answer
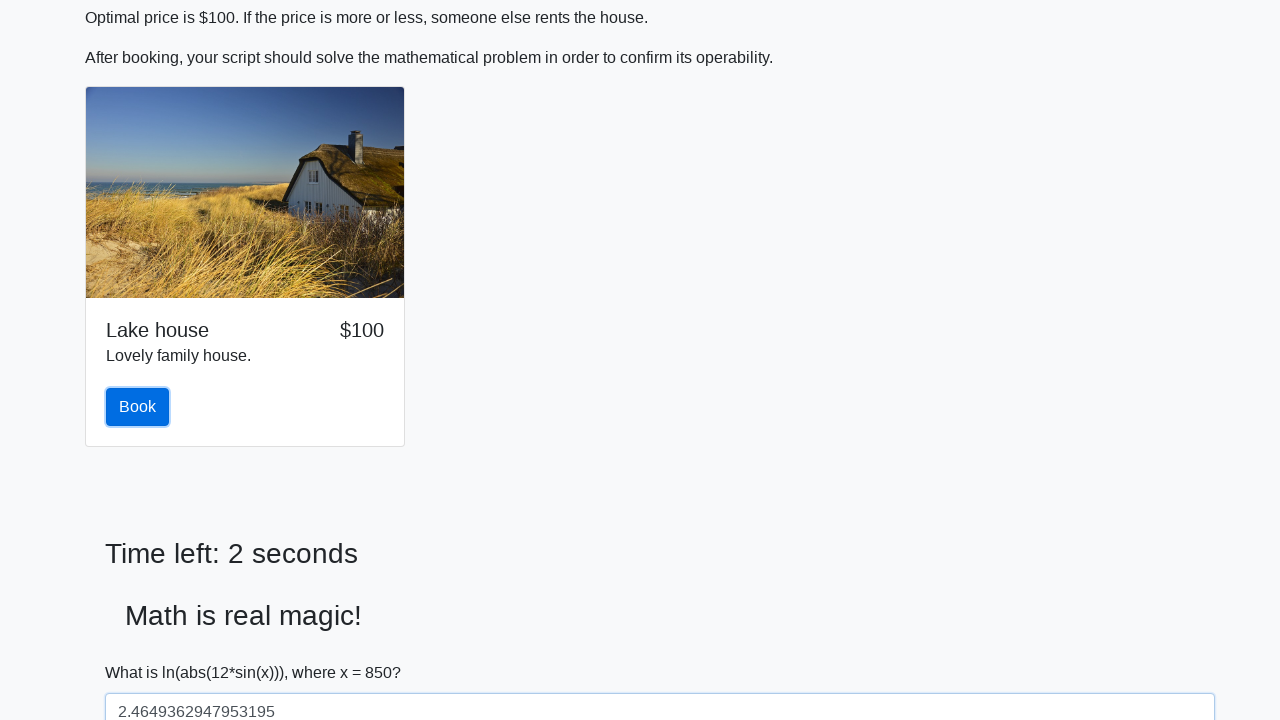

Clicked solve button to submit answer at (143, 651) on #solve
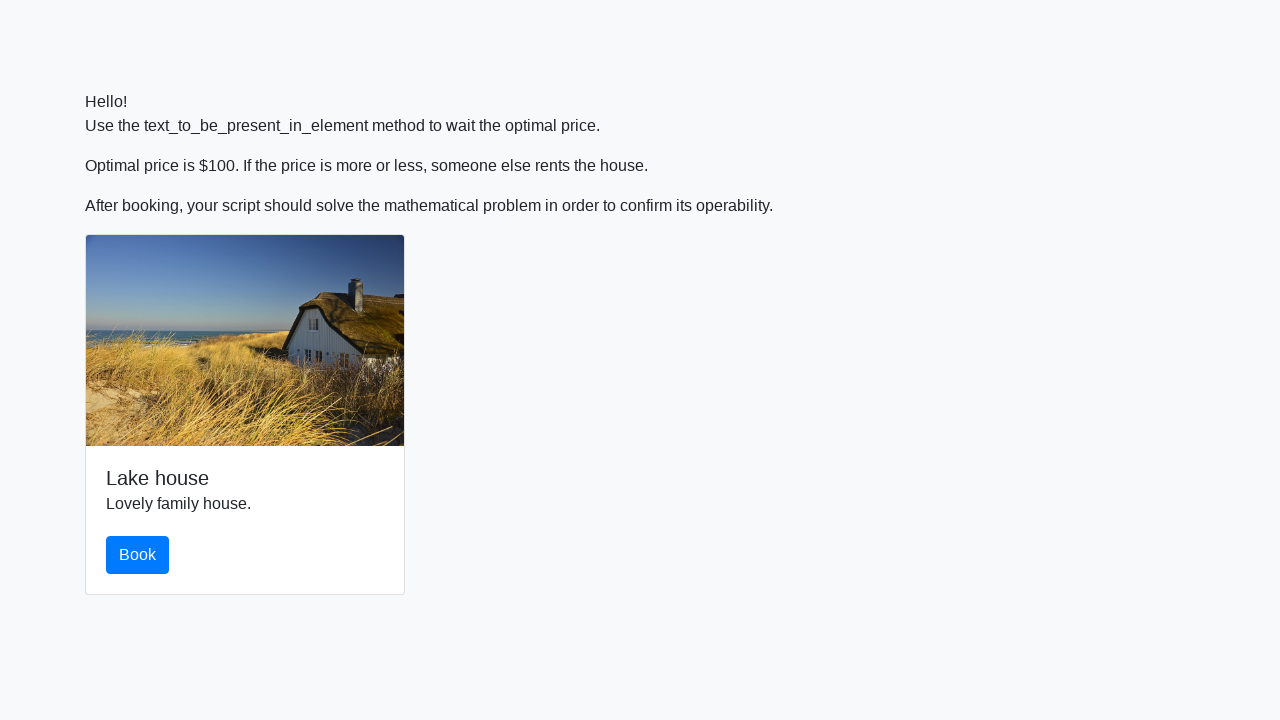

Set up alert dialog handler to accept alerts
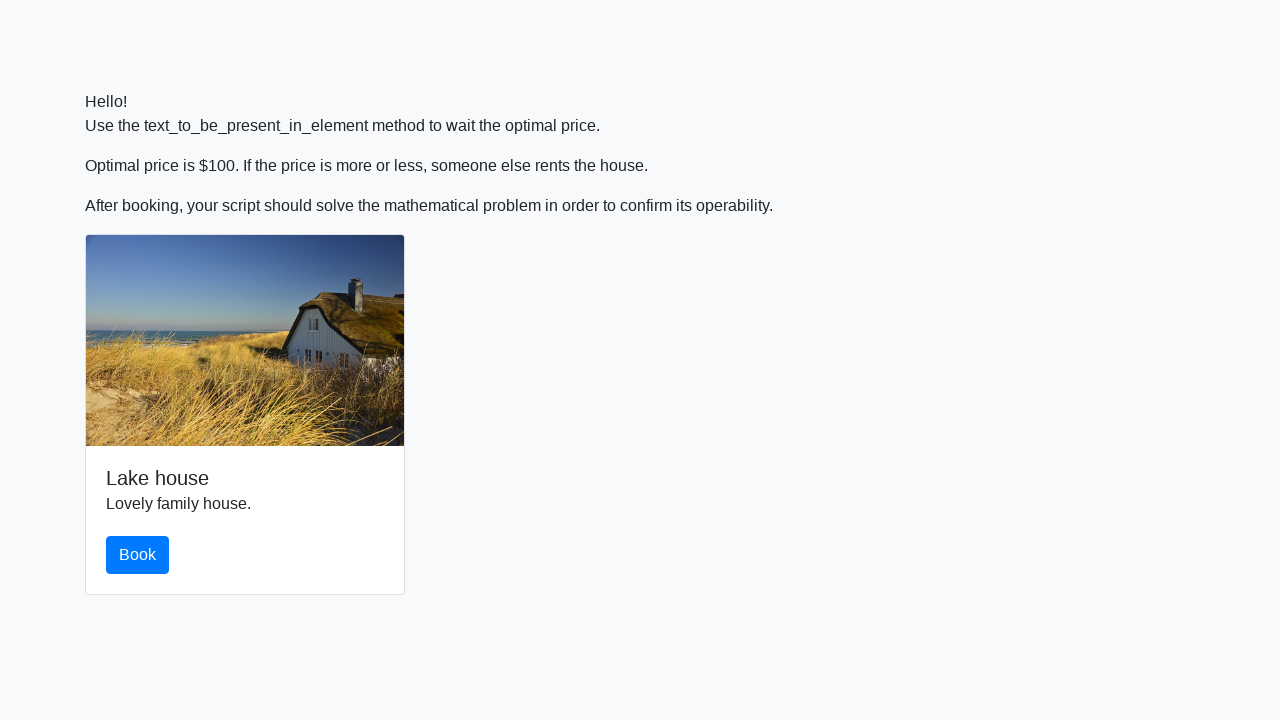

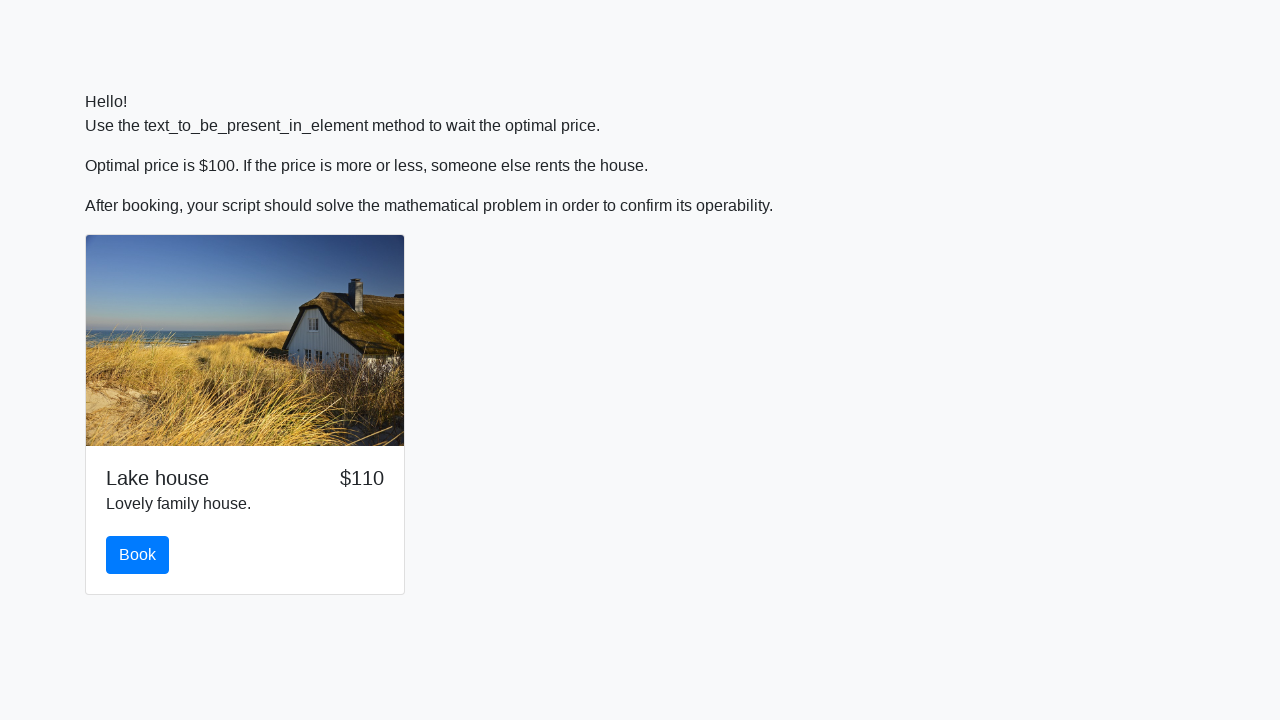